Tests various dropdown functionalities on a travel booking form including static dropdowns for currency selection, dynamic dropdowns for passenger count and city selection, and autosuggestive dropdown for country selection, along with checkbox interactions

Starting URL: https://rahulshettyacademy.com/dropdownsPractise/

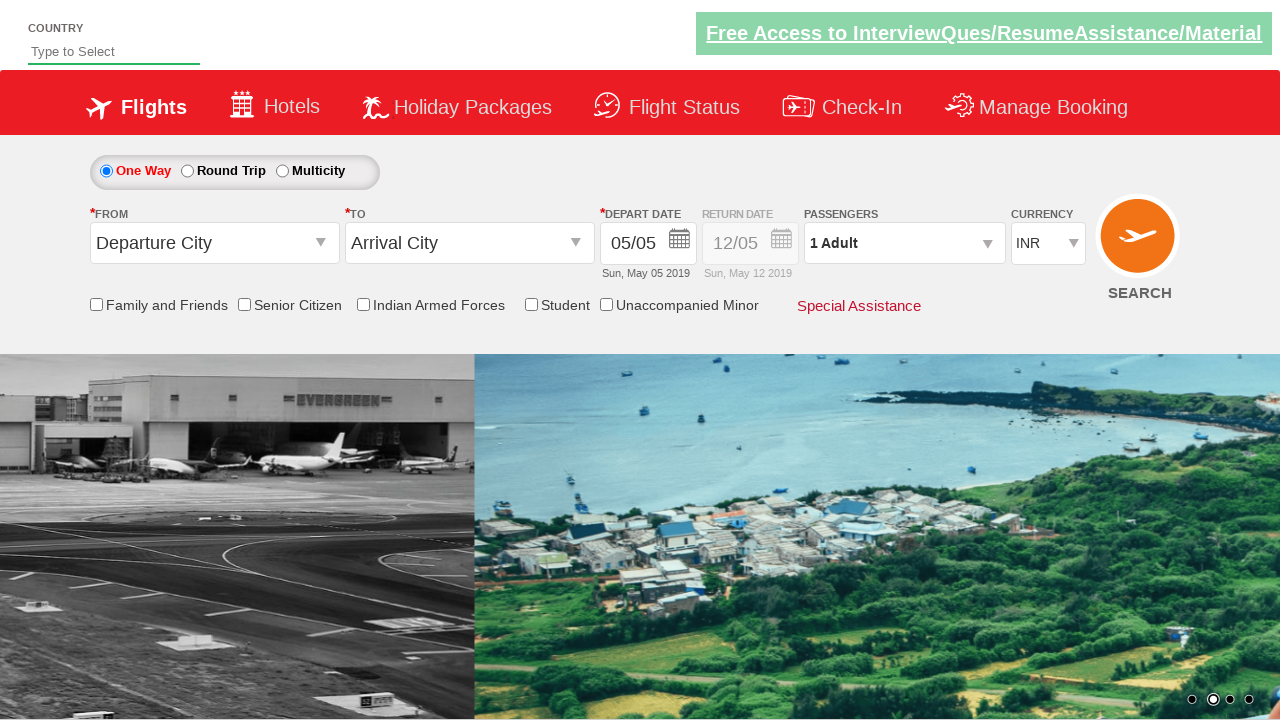

Selected currency dropdown option at index 2 on select#ctl00_mainContent_DropDownListCurrency
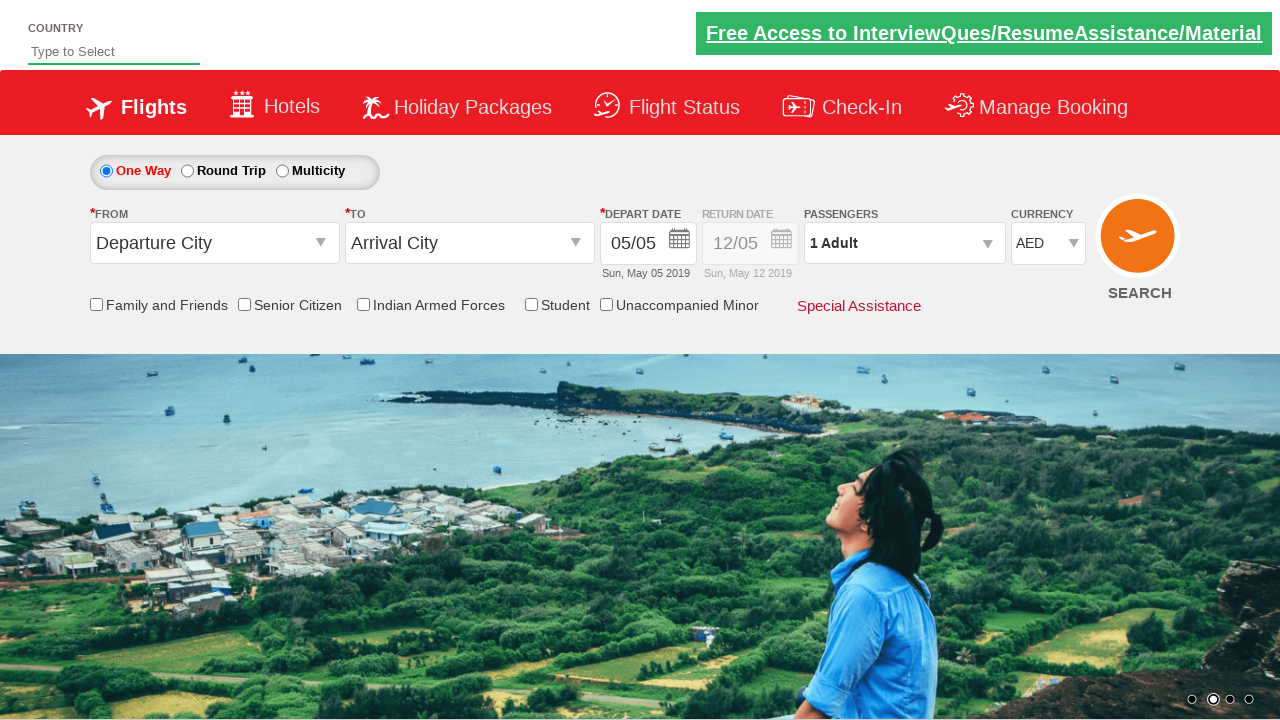

Selected USD from currency dropdown on select#ctl00_mainContent_DropDownListCurrency
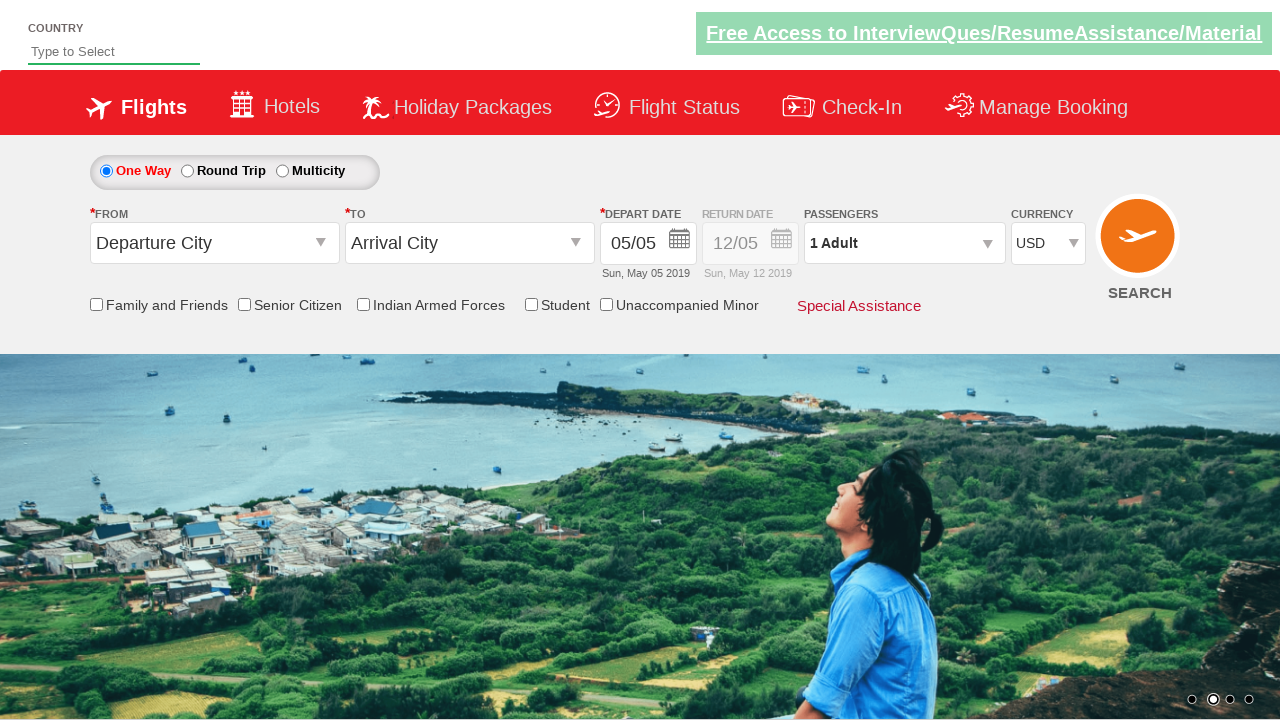

Selected INR from currency dropdown on select#ctl00_mainContent_DropDownListCurrency
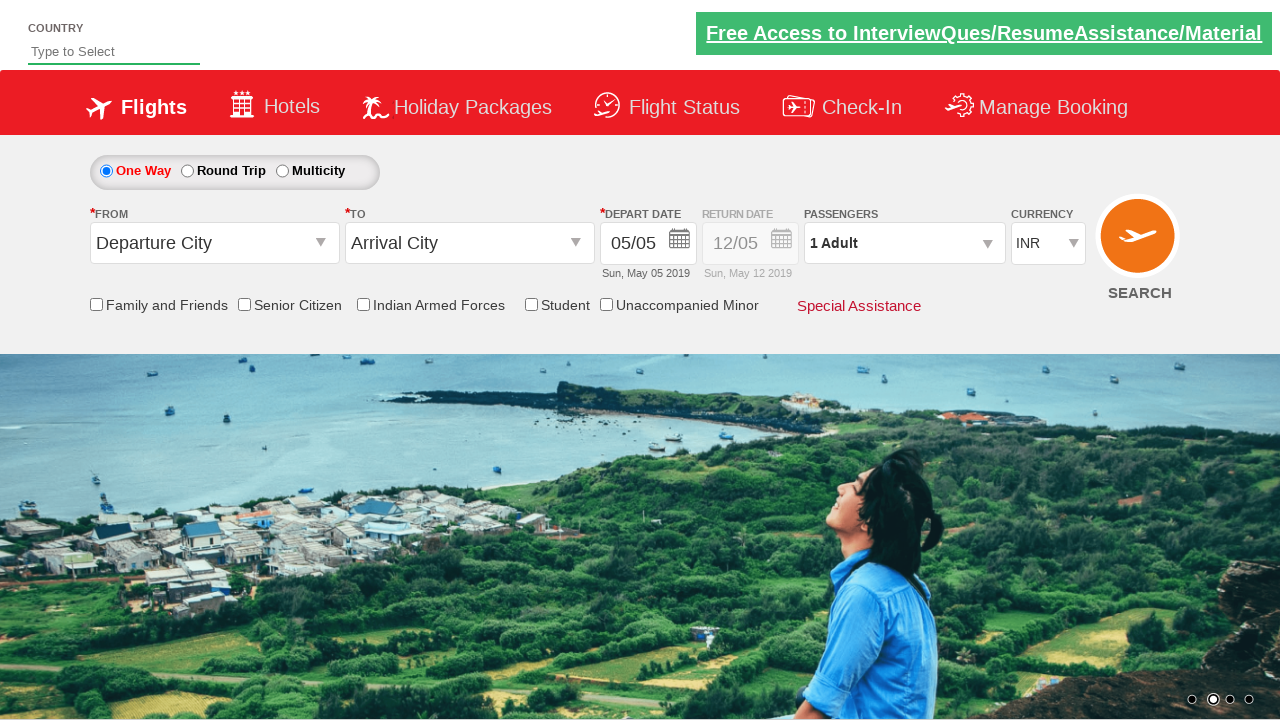

Clicked on passenger/adult selection dropdown at (904, 243) on #divpaxinfo
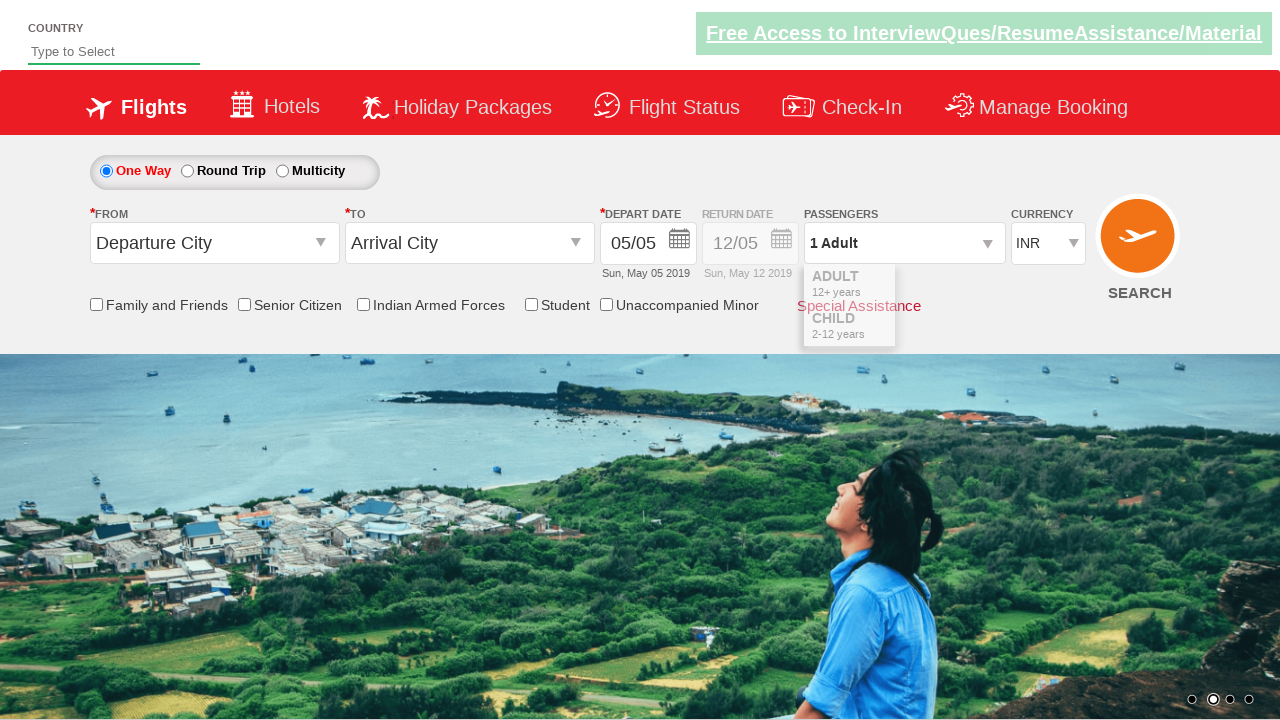

Clicked add adult button (increment 1) at (982, 288) on #hrefIncAdt
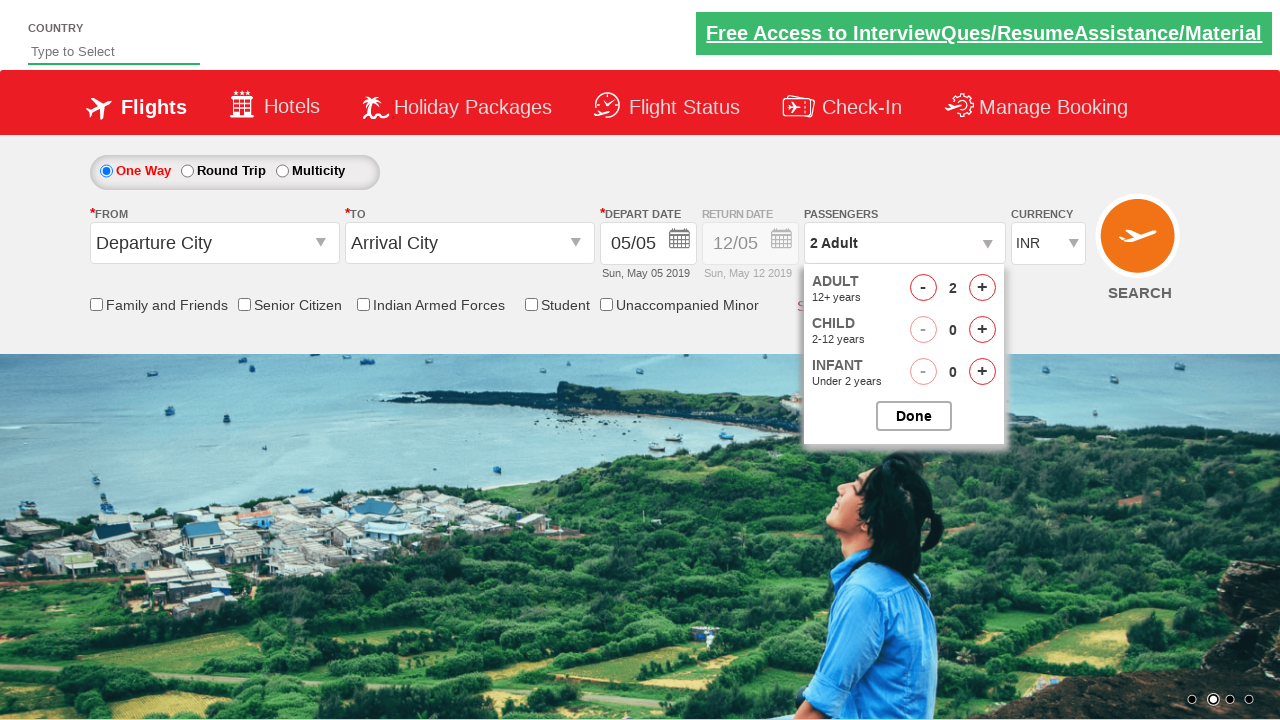

Clicked add adult button (increment 2) at (982, 288) on #hrefIncAdt
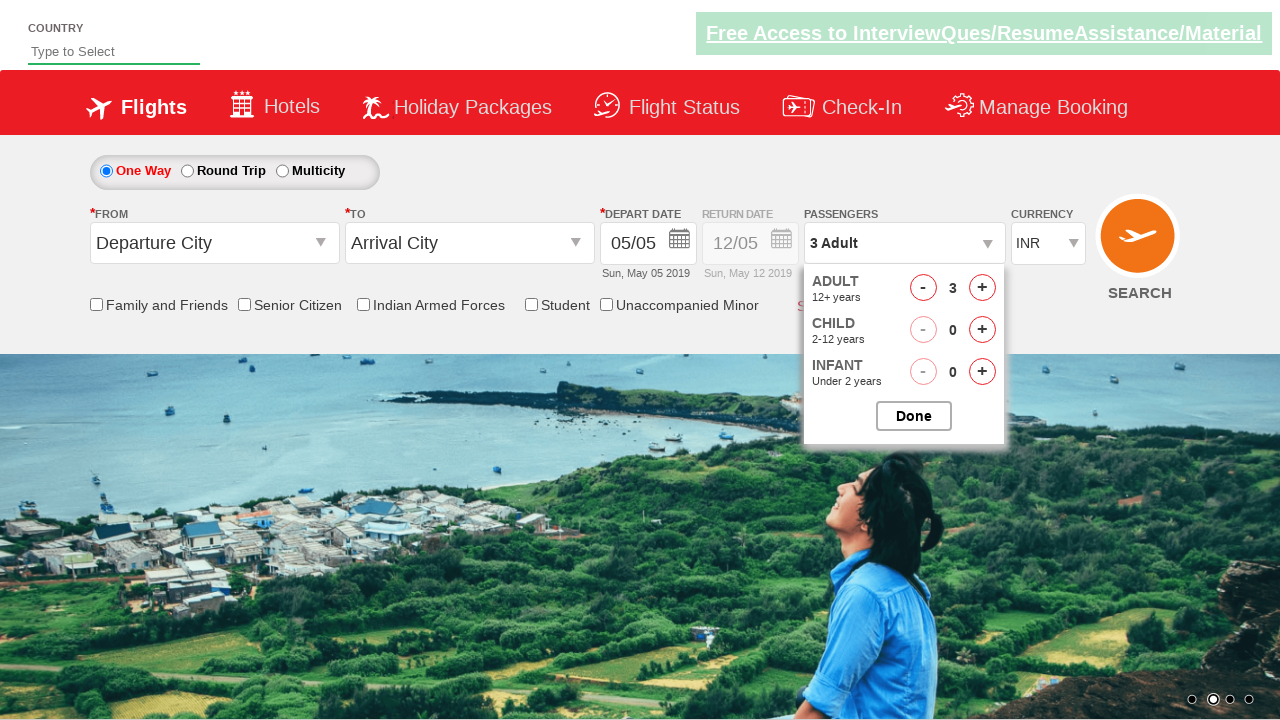

Clicked add adult button (increment 3) at (982, 288) on #hrefIncAdt
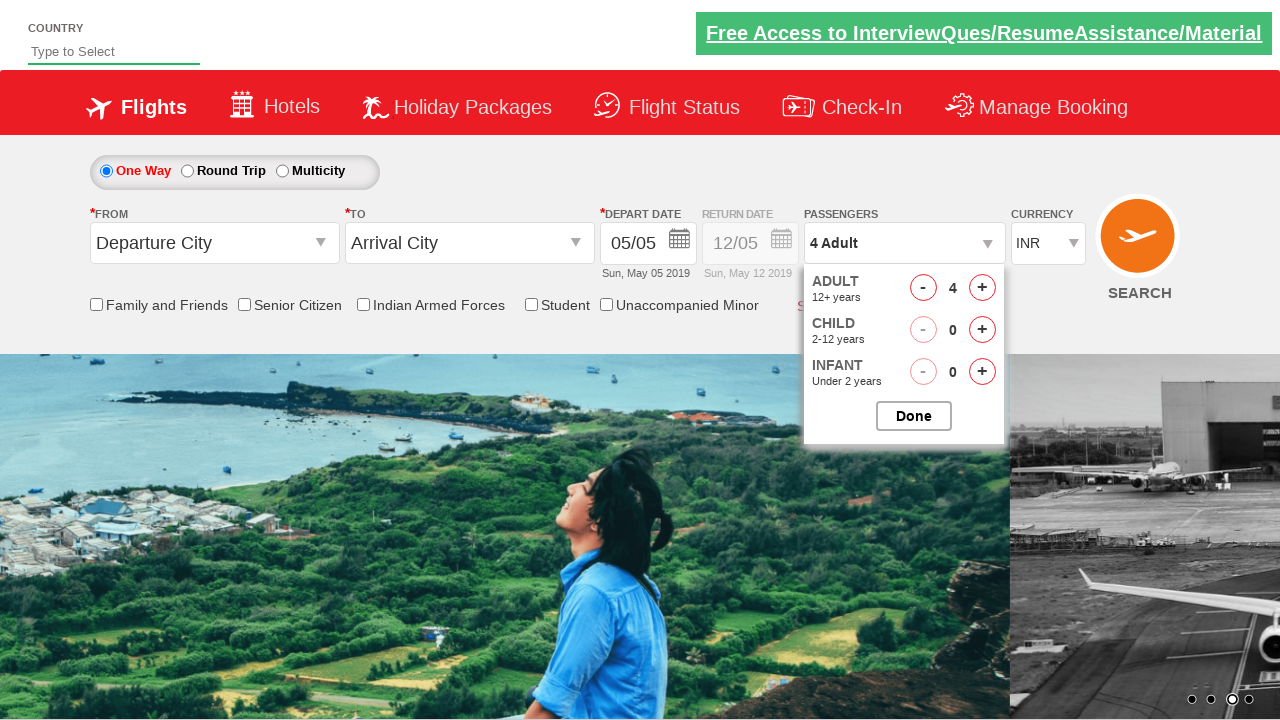

Clicked add adult button (increment 4) at (982, 288) on #hrefIncAdt
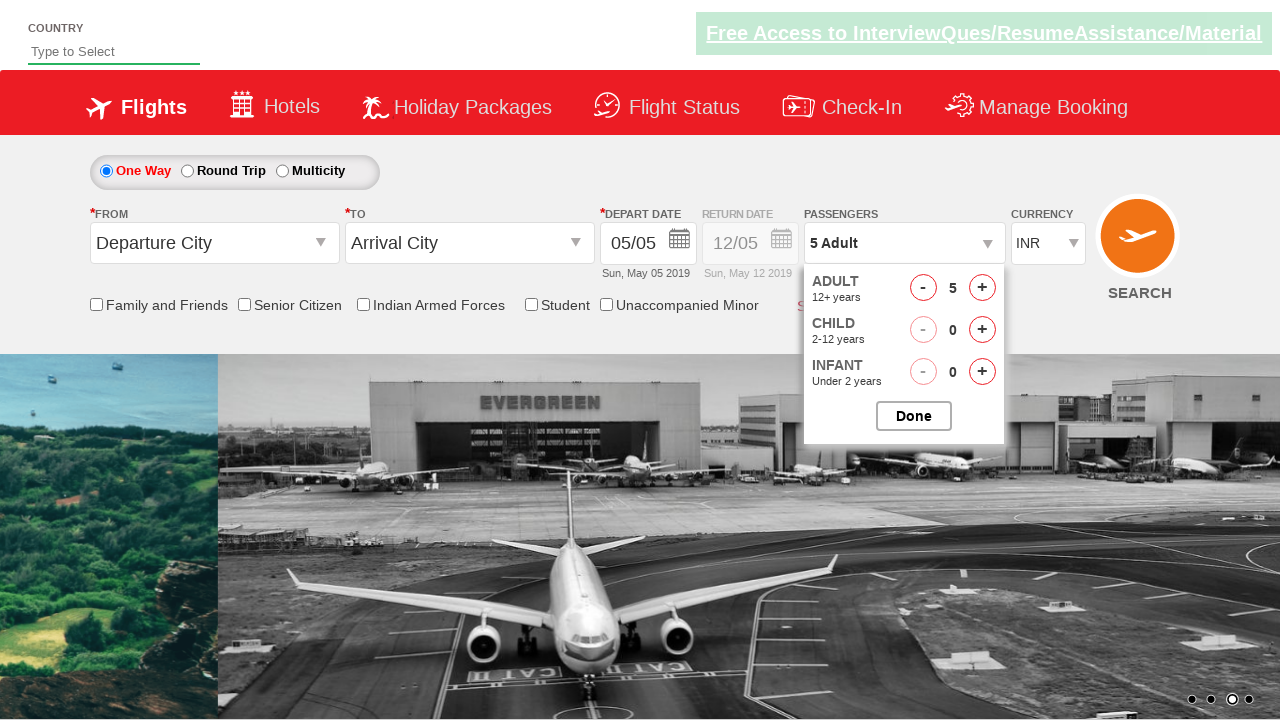

Clicked Done button to confirm passenger selection at (914, 416) on #btnclosepaxoption
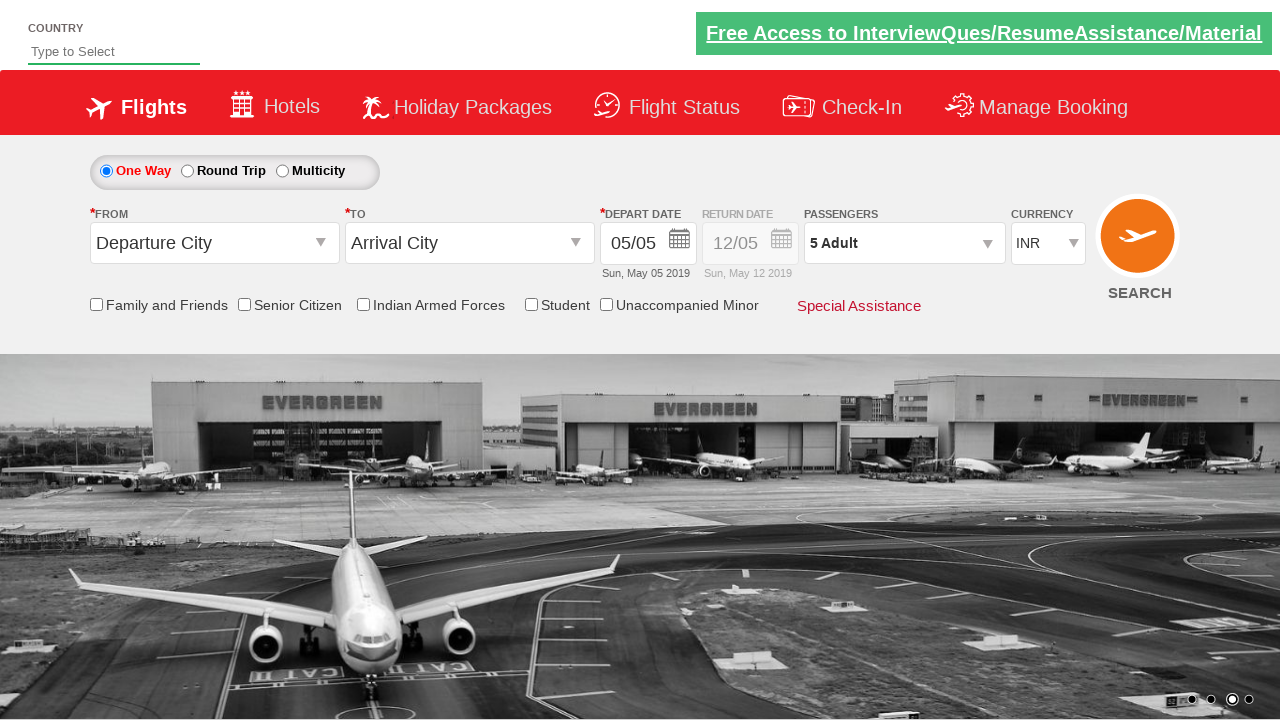

Clicked on origin station dropdown at (214, 243) on #ctl00_mainContent_ddl_originStation1_CTXT
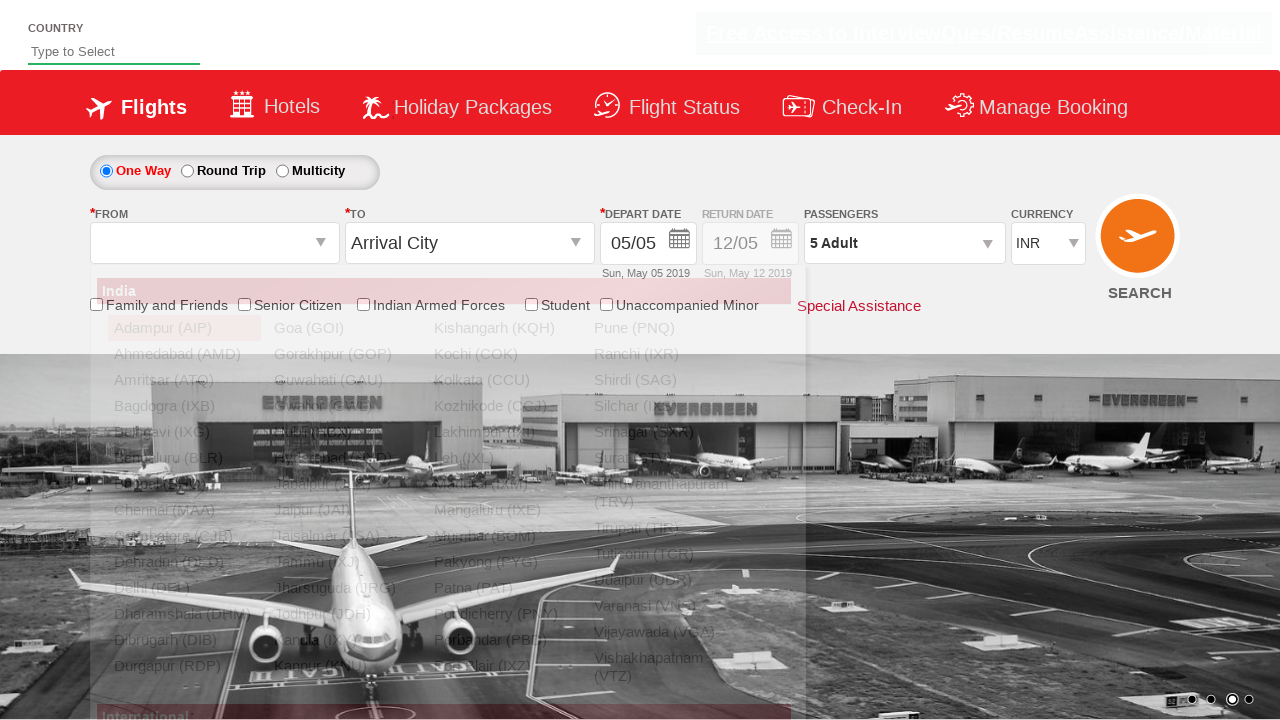

Selected BLR (Bangalore) as origin city at (184, 458) on xpath=//a[@value='BLR']
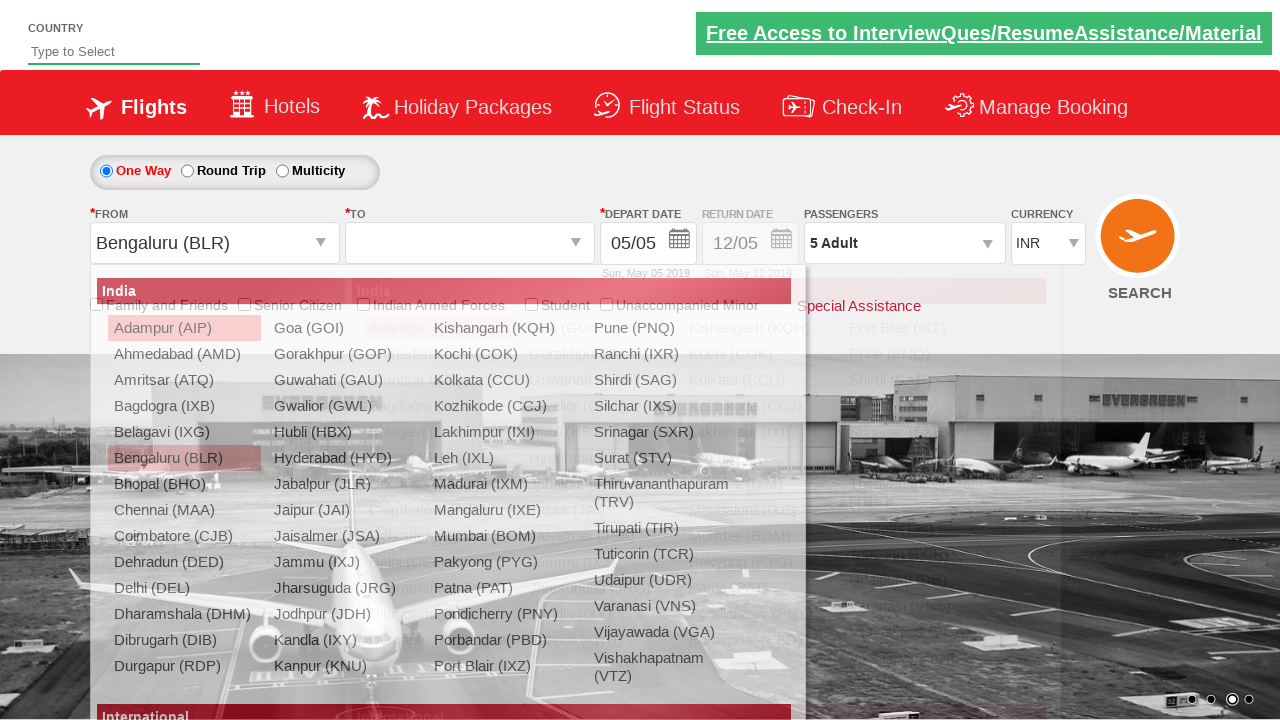

Clicked on destination station dropdown at (470, 243) on #ctl00_mainContent_ddl_destinationStation1_CTXT
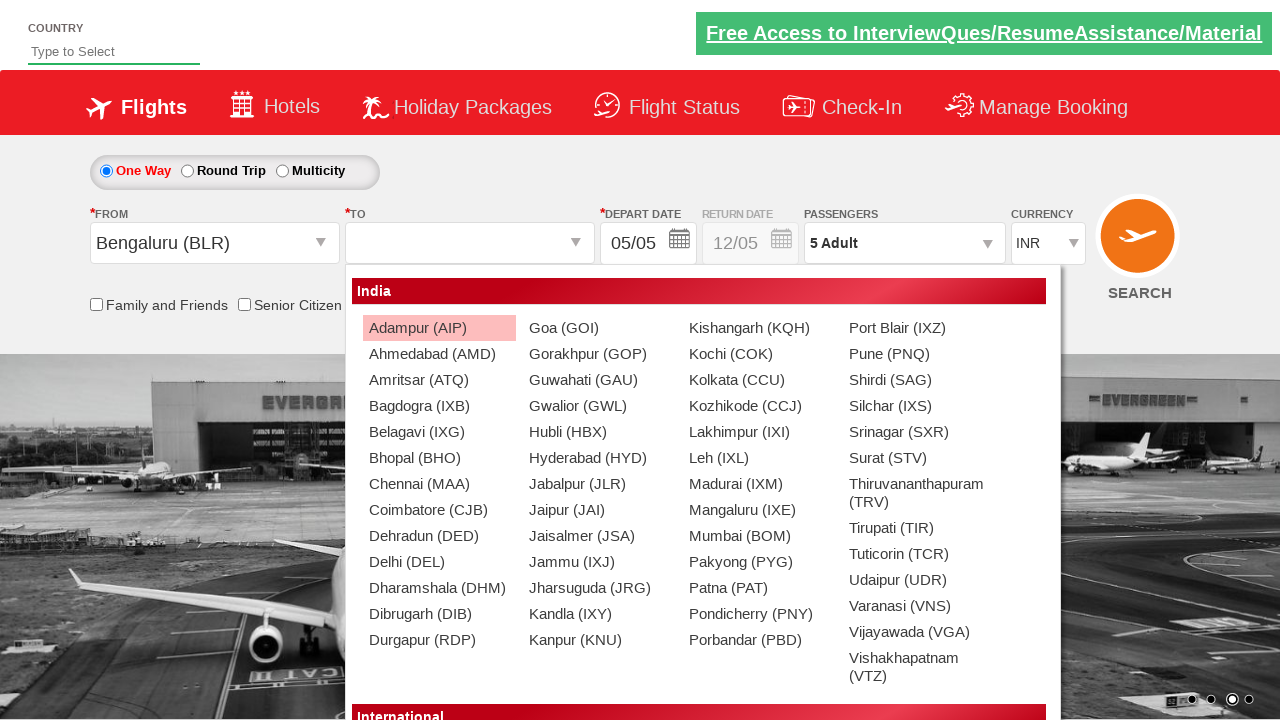

Selected MAA (Chennai) as destination city at (439, 484) on xpath=//div[@id='glsctl00_mainContent_ddl_destinationStation1_CTNR']//a[@value='
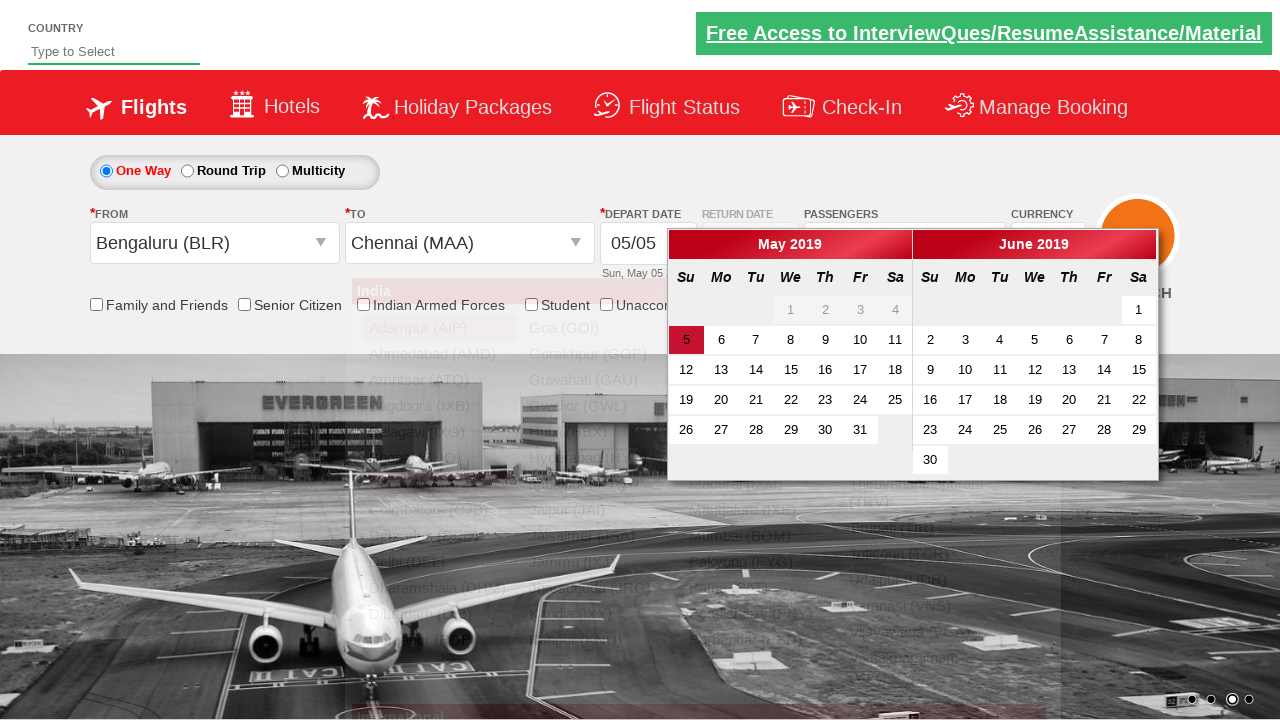

Typed 'ca' in autosuggestive country field on #autosuggest
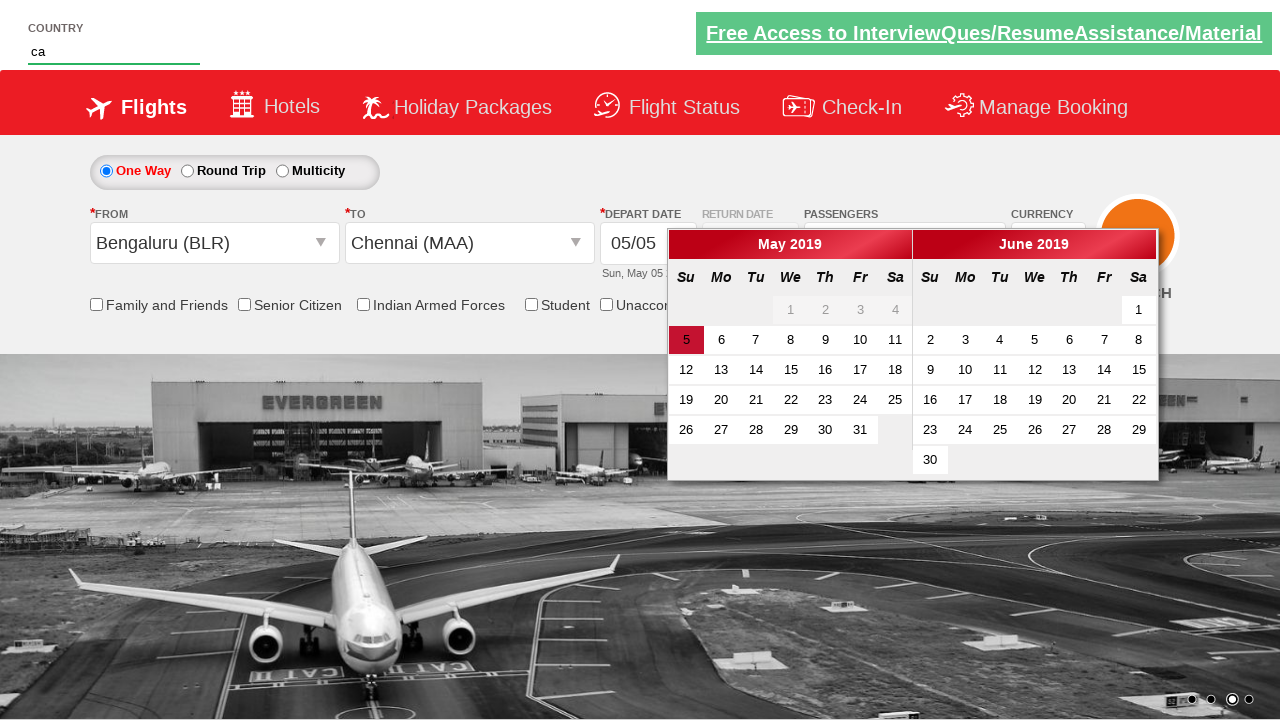

Waited for autocomplete suggestions to appear
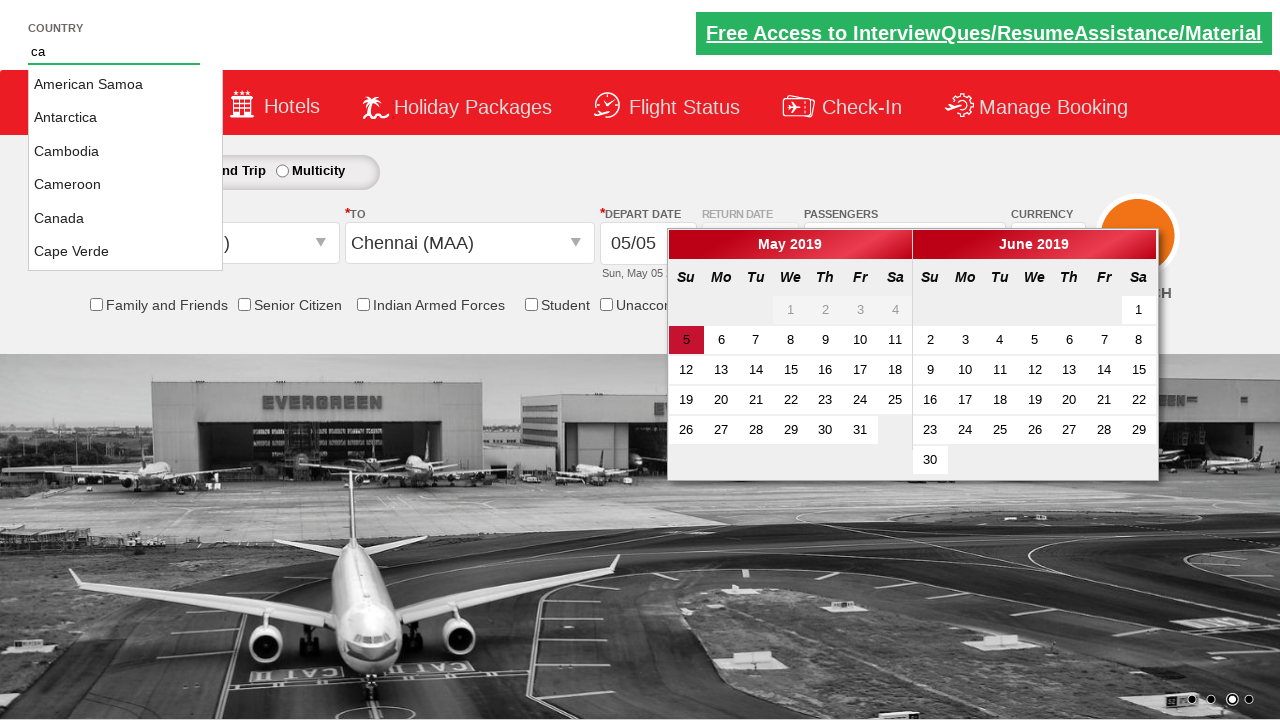

Selected Canada from autocomplete suggestions at (126, 218) on xpath=//ul[@class='ui-autocomplete ui-front ui-menu ui-widget ui-widget-content 
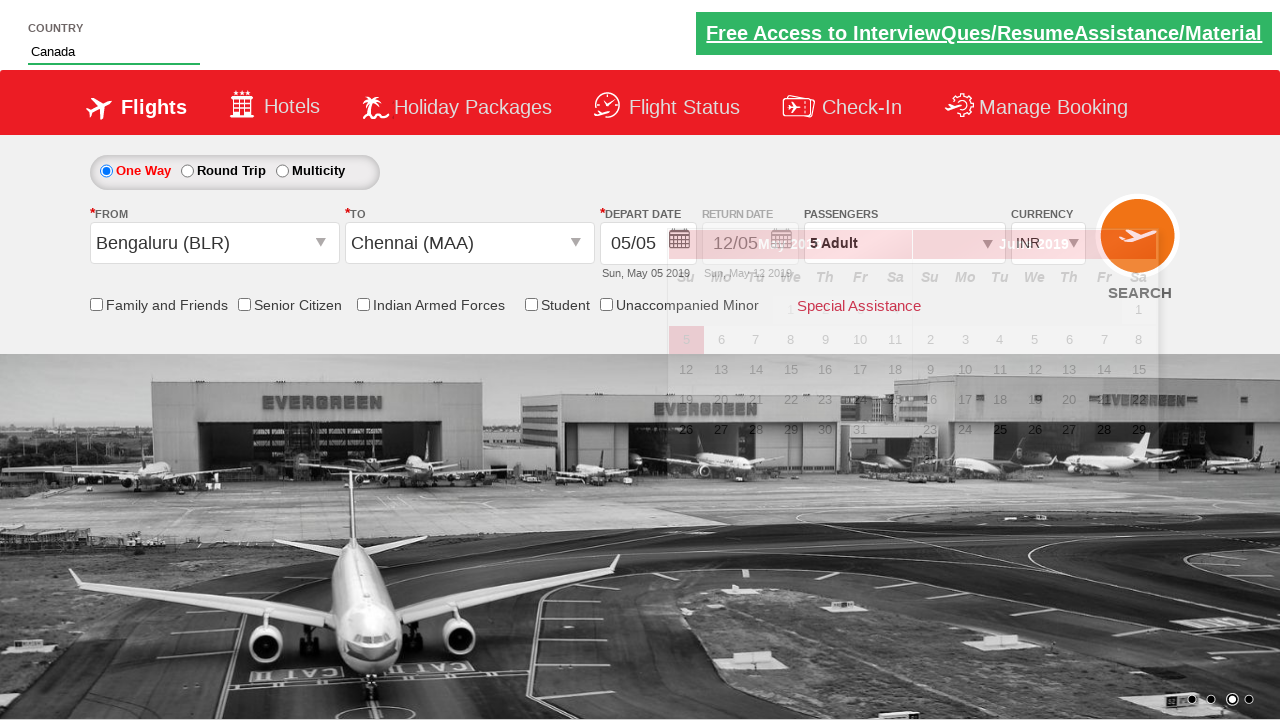

Clicked student discount checkbox at (531, 304) on xpath=//input[@id='ctl00_mainContent_chk_StudentDiscount']
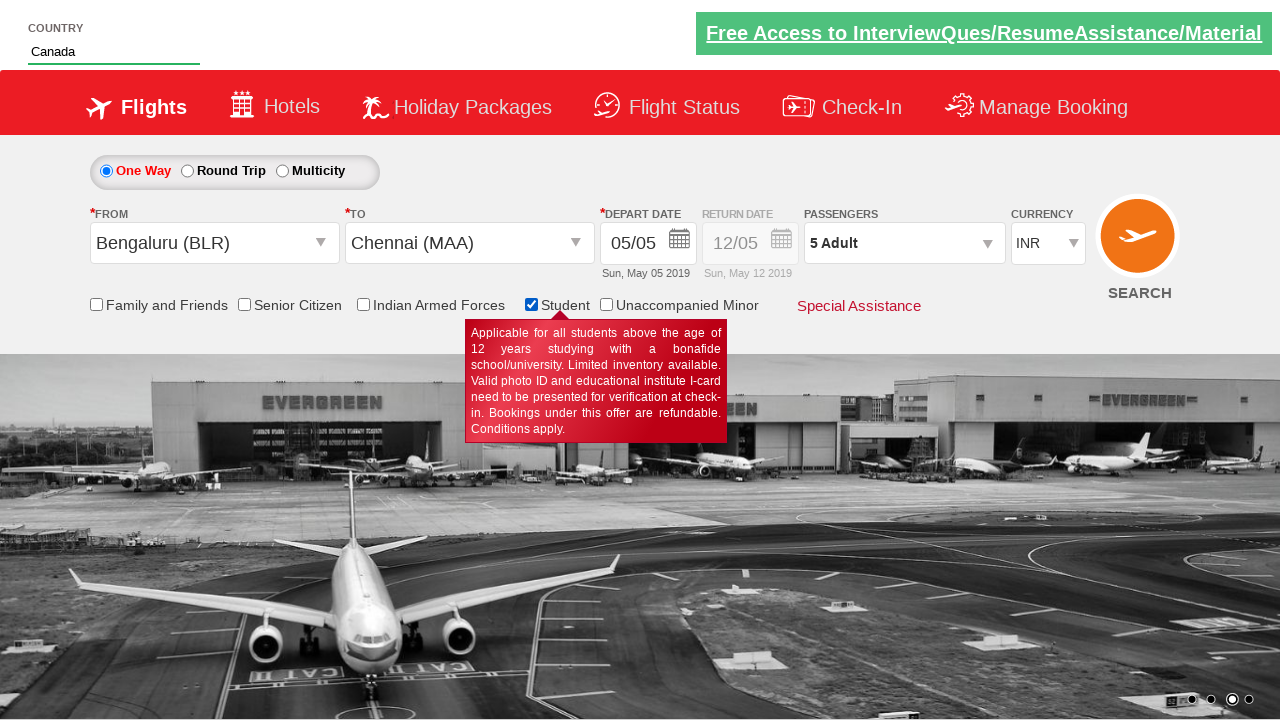

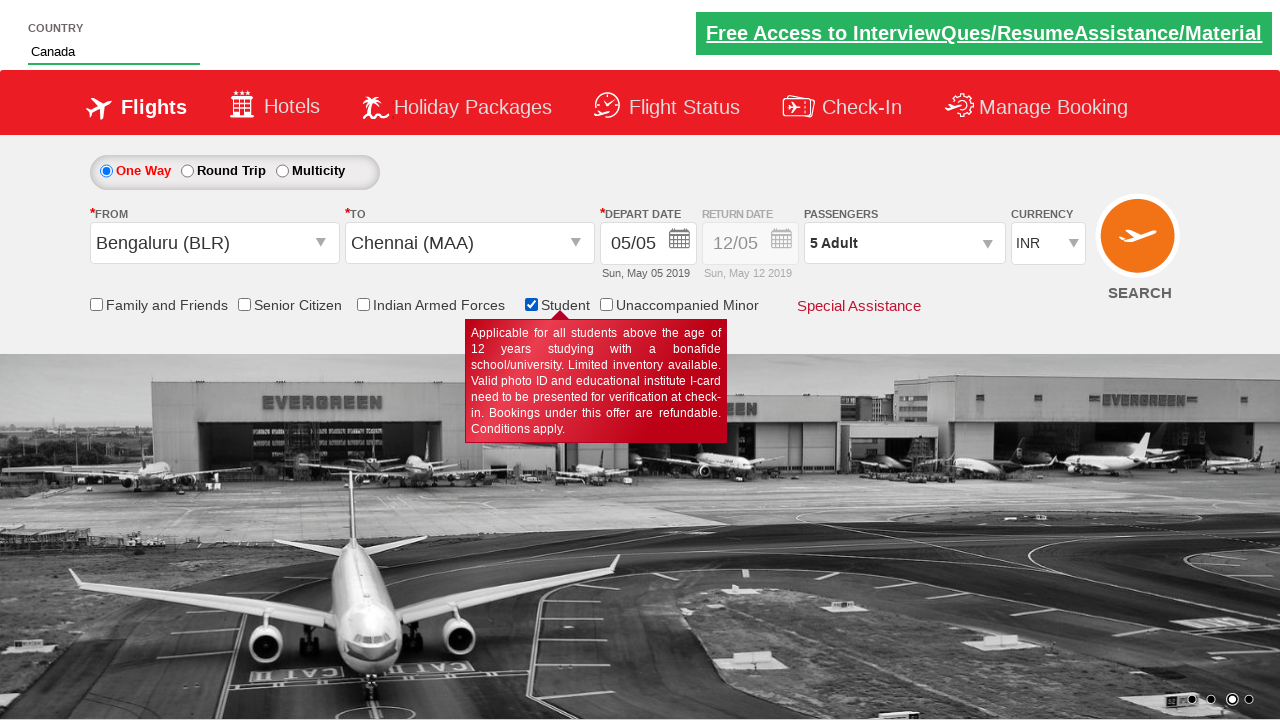